Tests checkbox functionality by clicking a switch control and verifying that a text field becomes enabled

Starting URL: https://qbek.github.io/selenium-exercises/pl/check_boxes.html

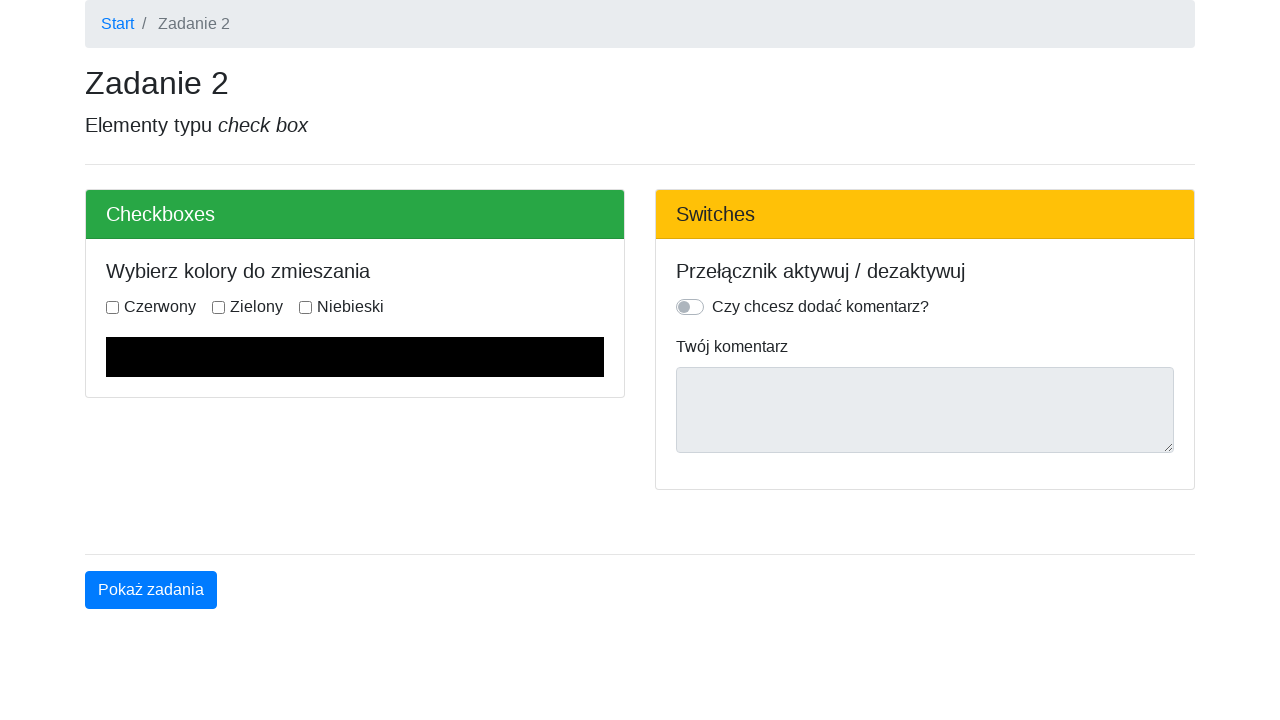

Clicked the switch control at (820, 307) on .custom-control-label
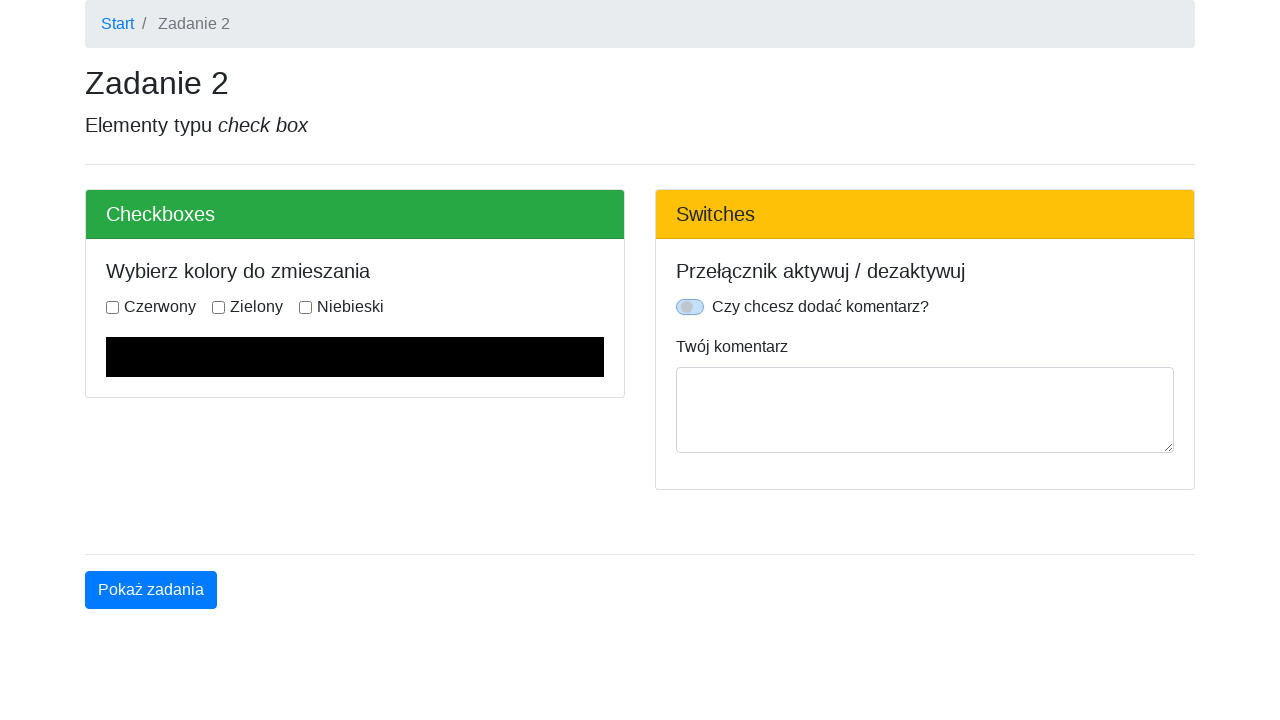

Verified that the text field is now enabled
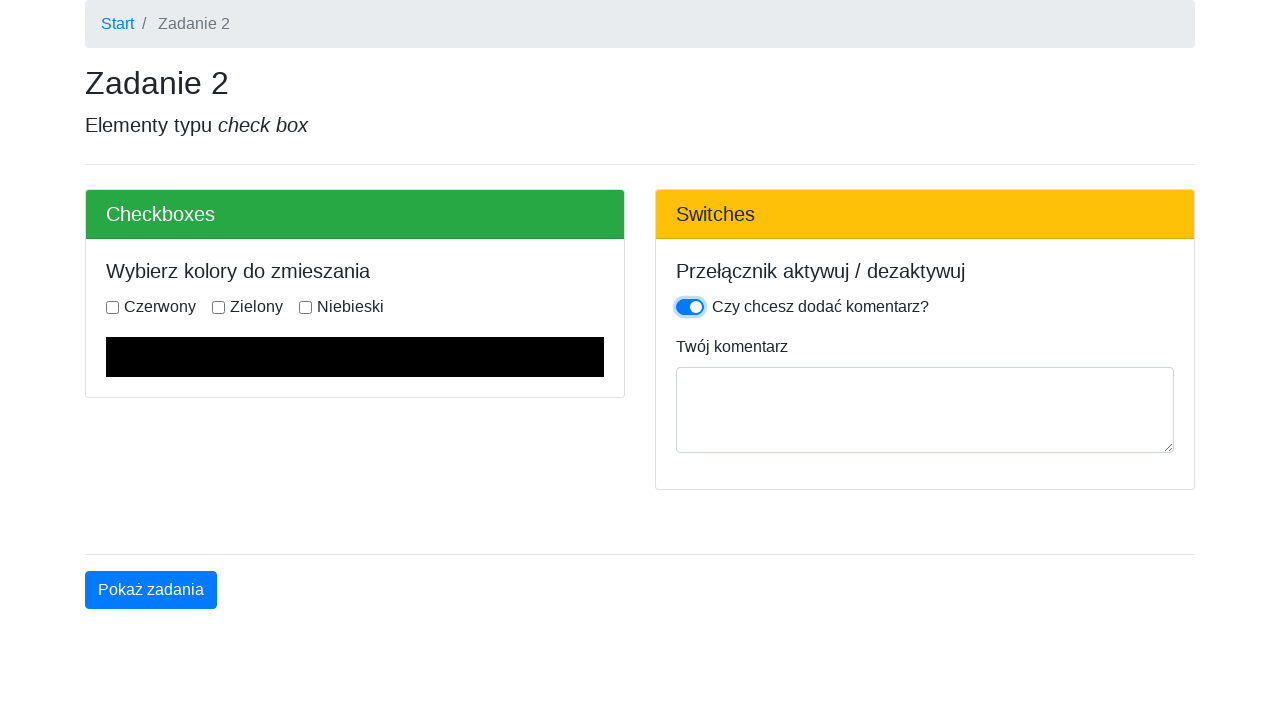

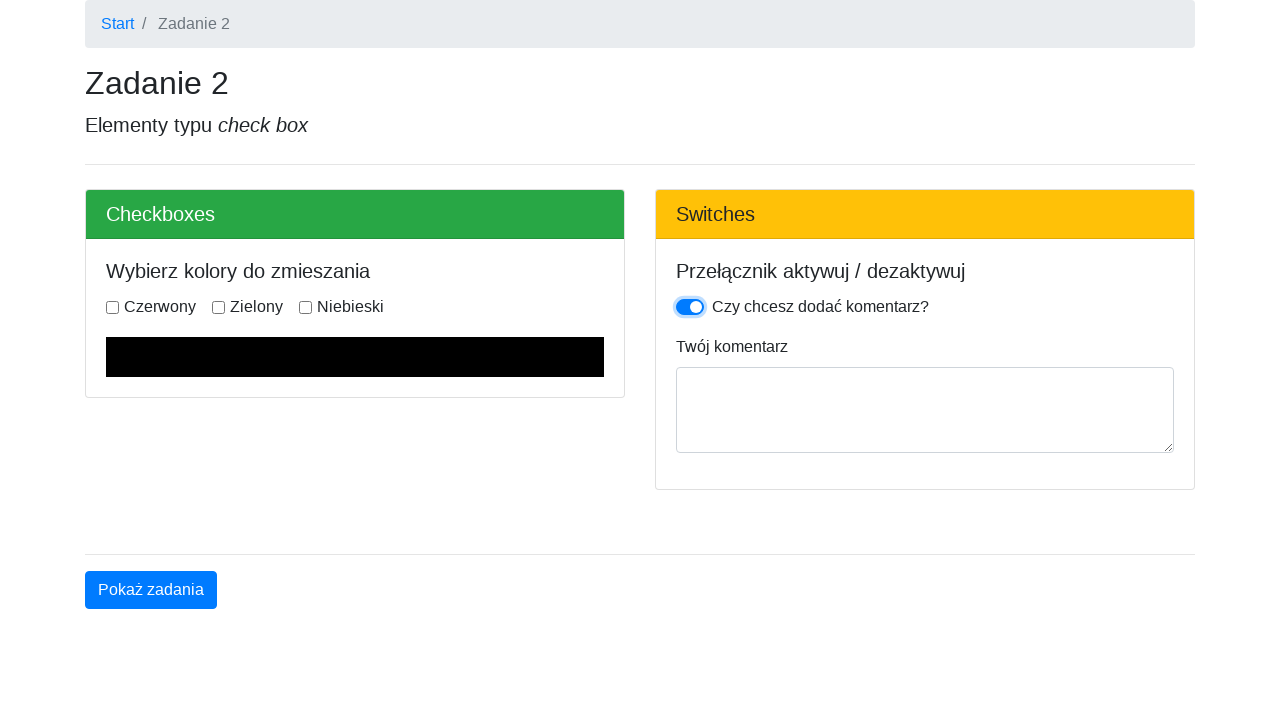